Tests that clicking Clear completed removes completed items from the list

Starting URL: https://demo.playwright.dev/todomvc

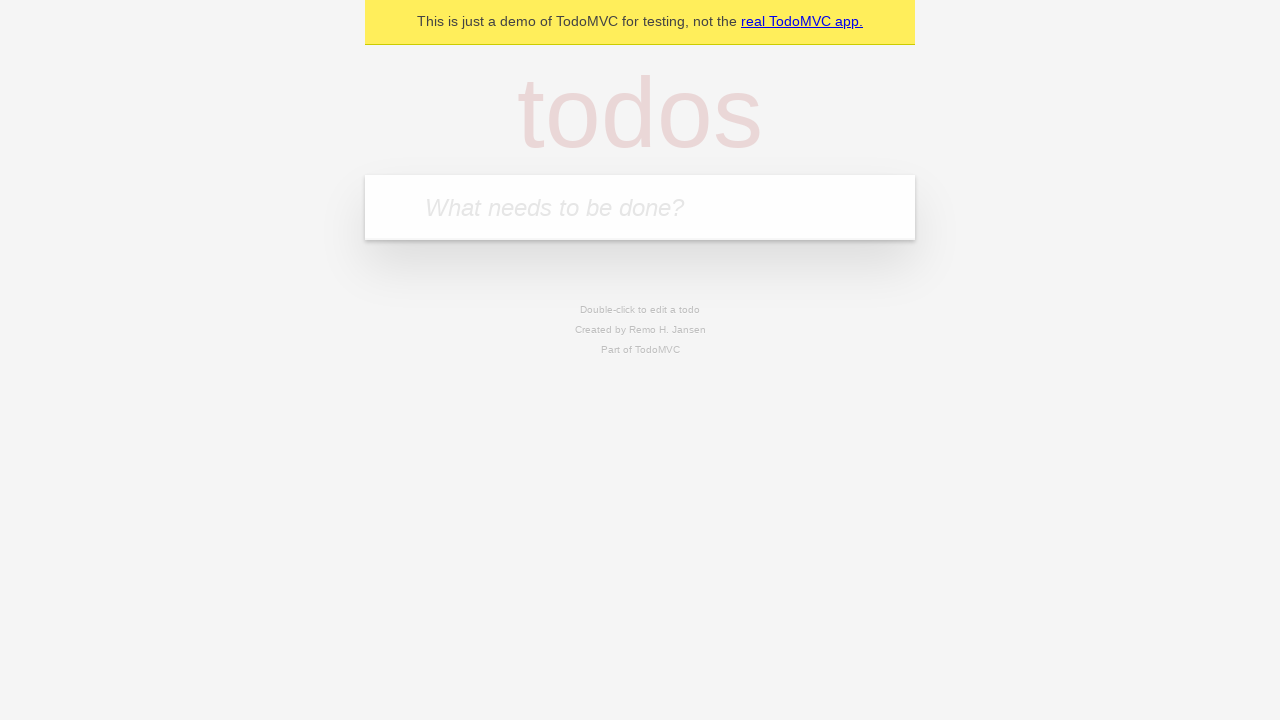

Filled todo input with 'buy some cheese' on internal:attr=[placeholder="What needs to be done?"i]
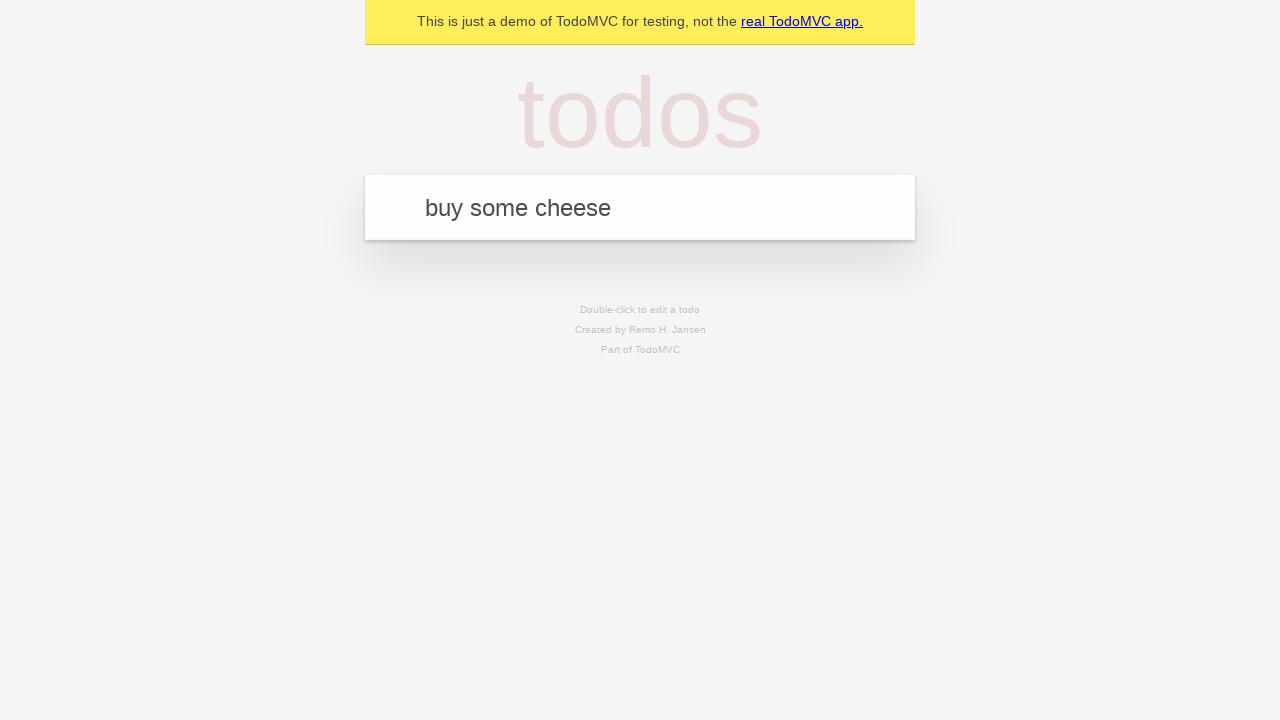

Pressed Enter to add first todo on internal:attr=[placeholder="What needs to be done?"i]
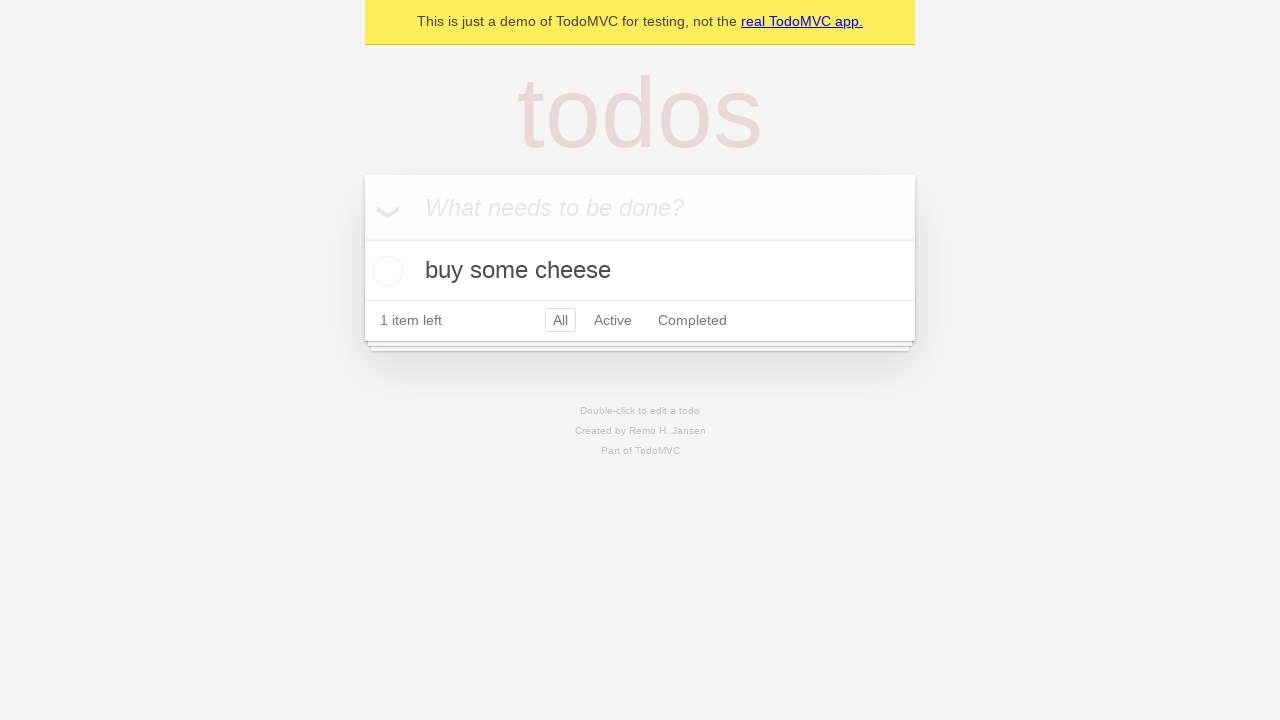

Filled todo input with 'feed the cat' on internal:attr=[placeholder="What needs to be done?"i]
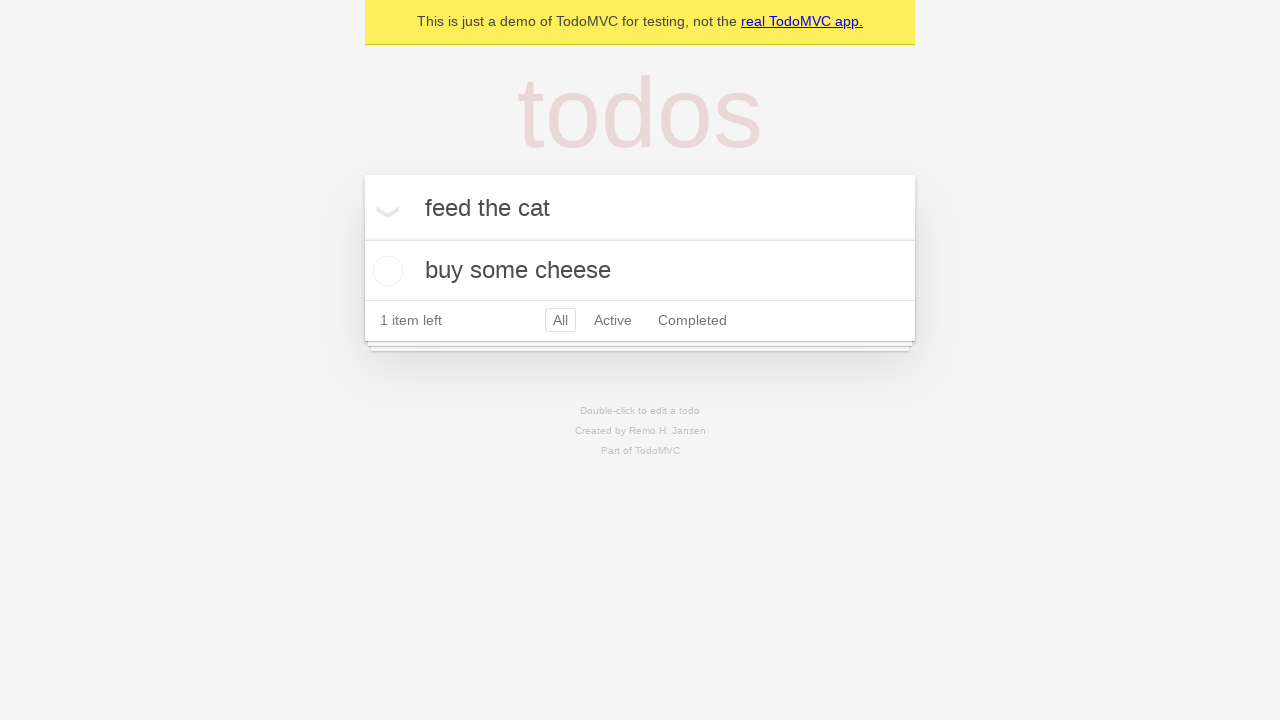

Pressed Enter to add second todo on internal:attr=[placeholder="What needs to be done?"i]
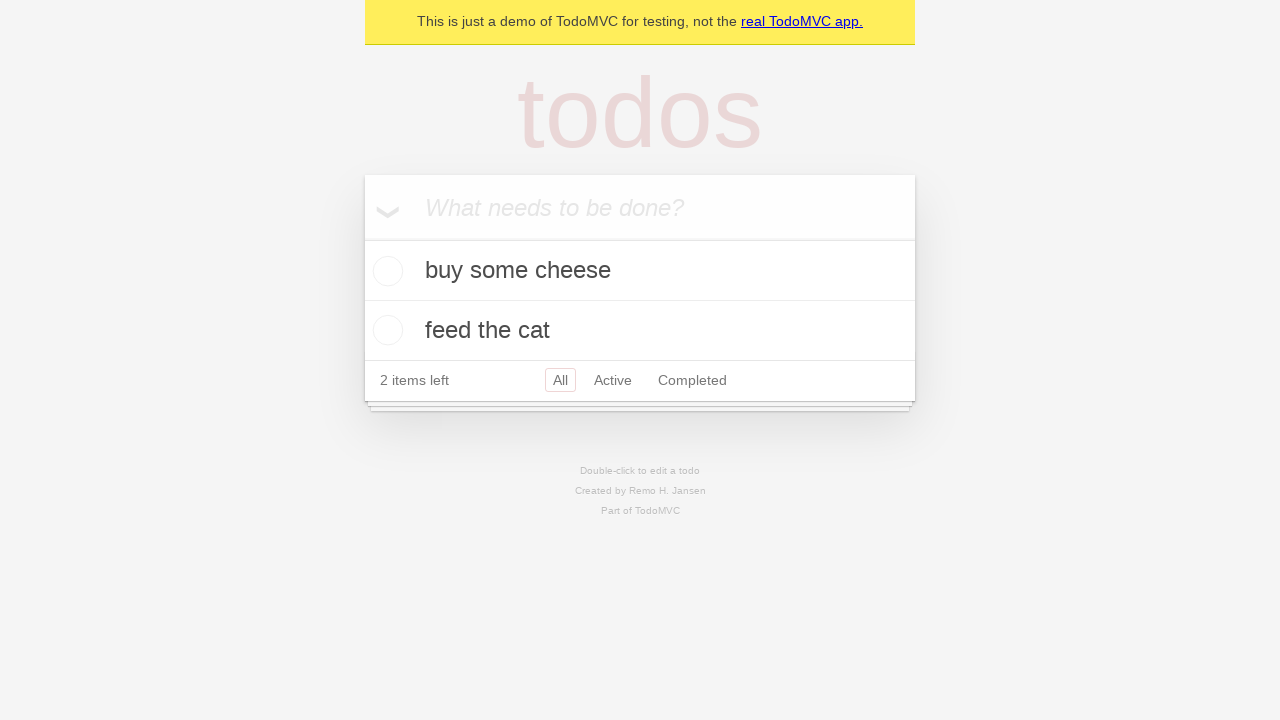

Filled todo input with 'book a doctors appointment' on internal:attr=[placeholder="What needs to be done?"i]
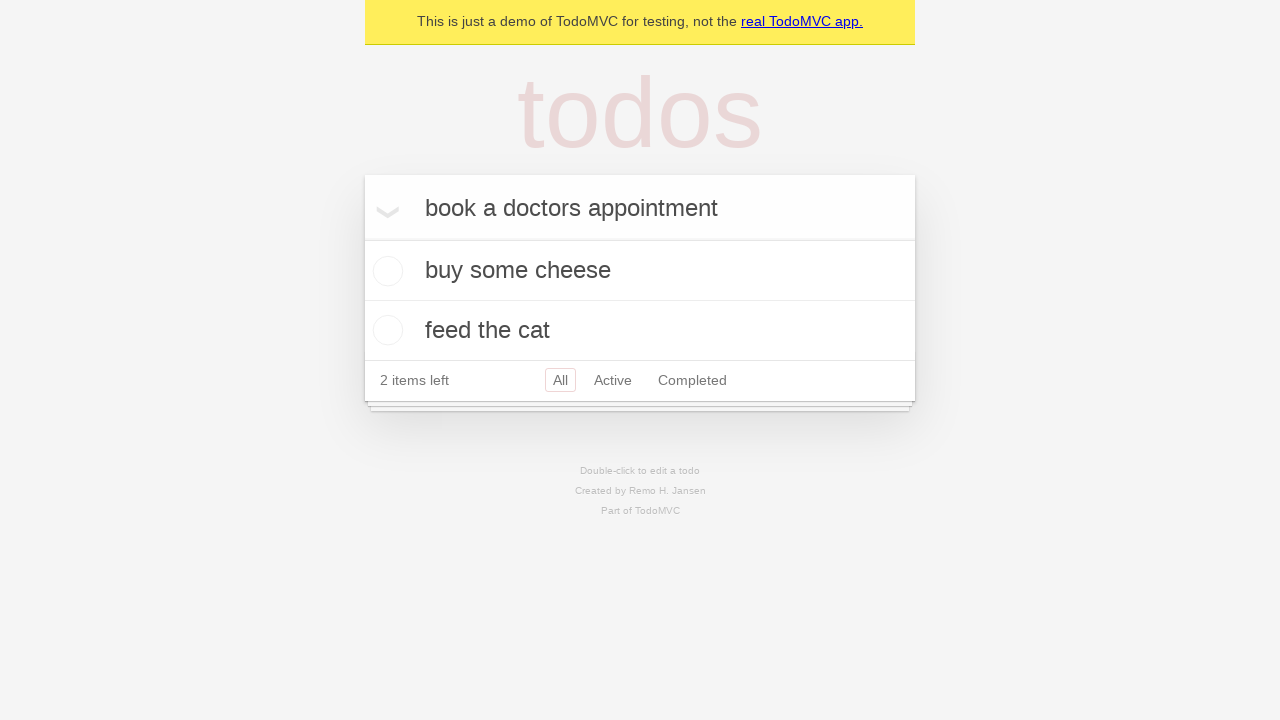

Pressed Enter to add third todo on internal:attr=[placeholder="What needs to be done?"i]
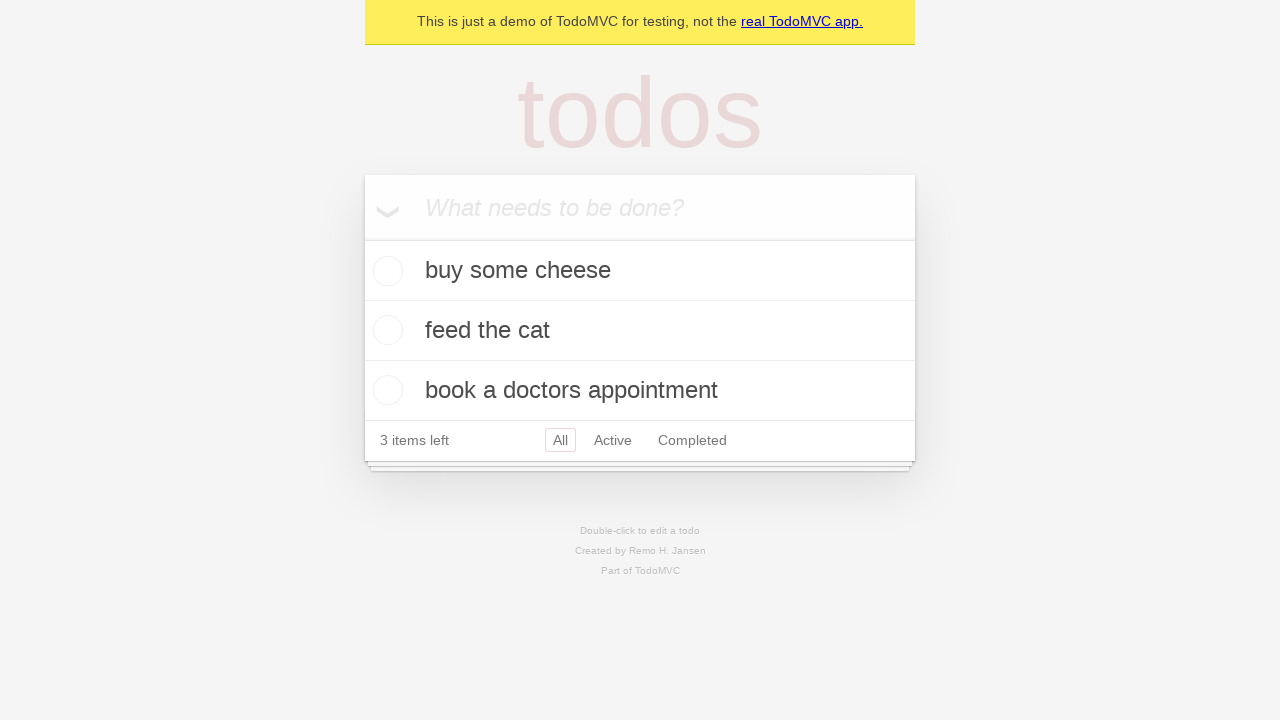

Waited for all 3 todo items to be present in the DOM
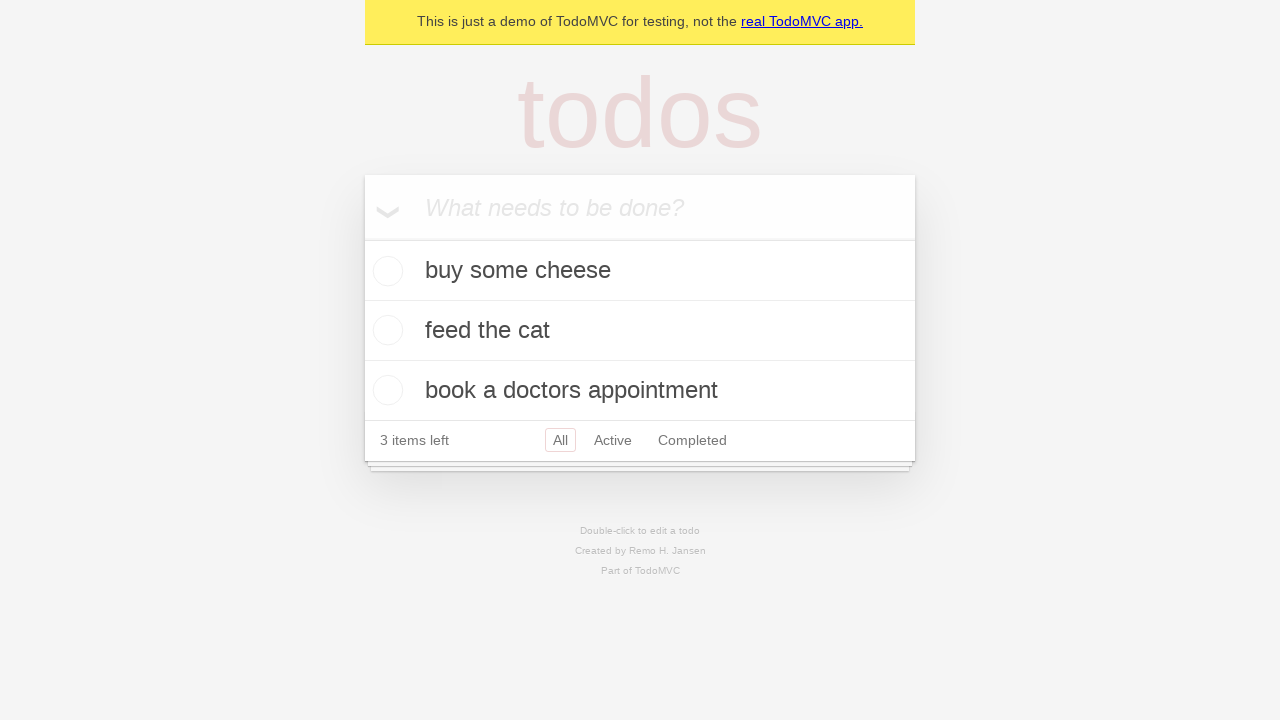

Checked the second todo item (feed the cat) at (385, 330) on internal:testid=[data-testid="todo-item"s] >> nth=1 >> internal:role=checkbox
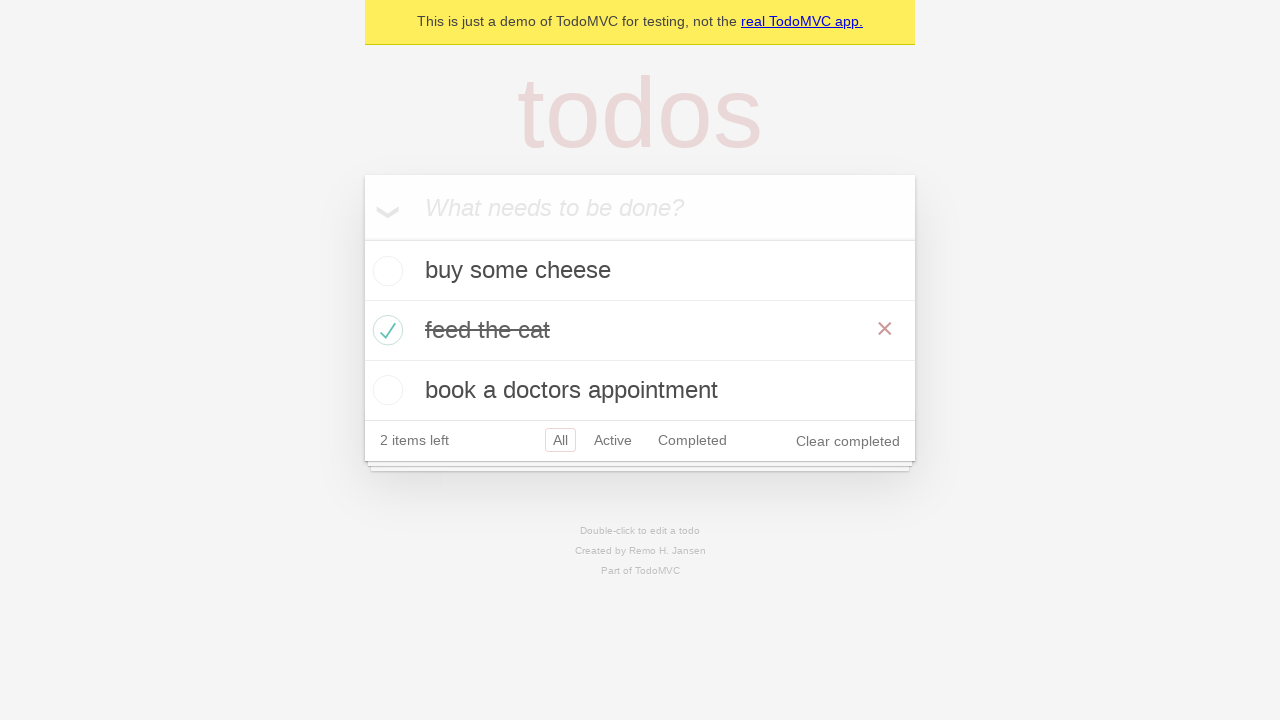

Clicked 'Clear completed' button to remove completed items at (848, 441) on internal:role=button[name="Clear completed"i]
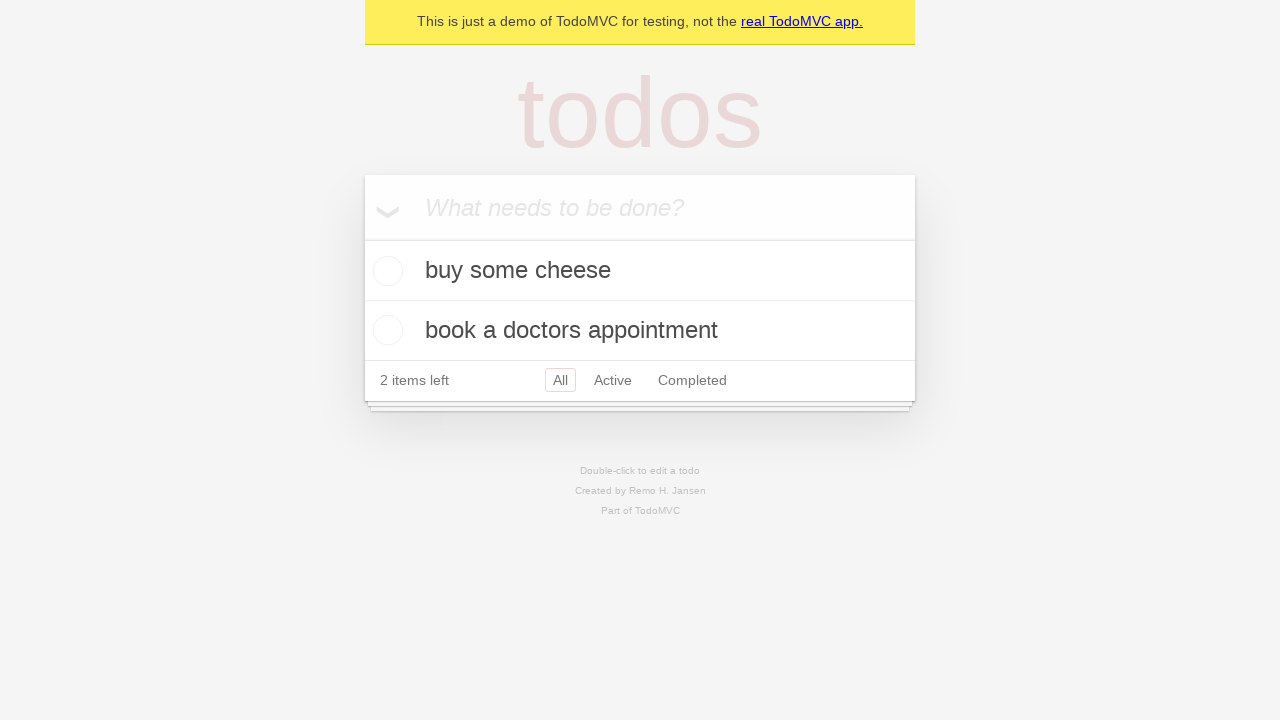

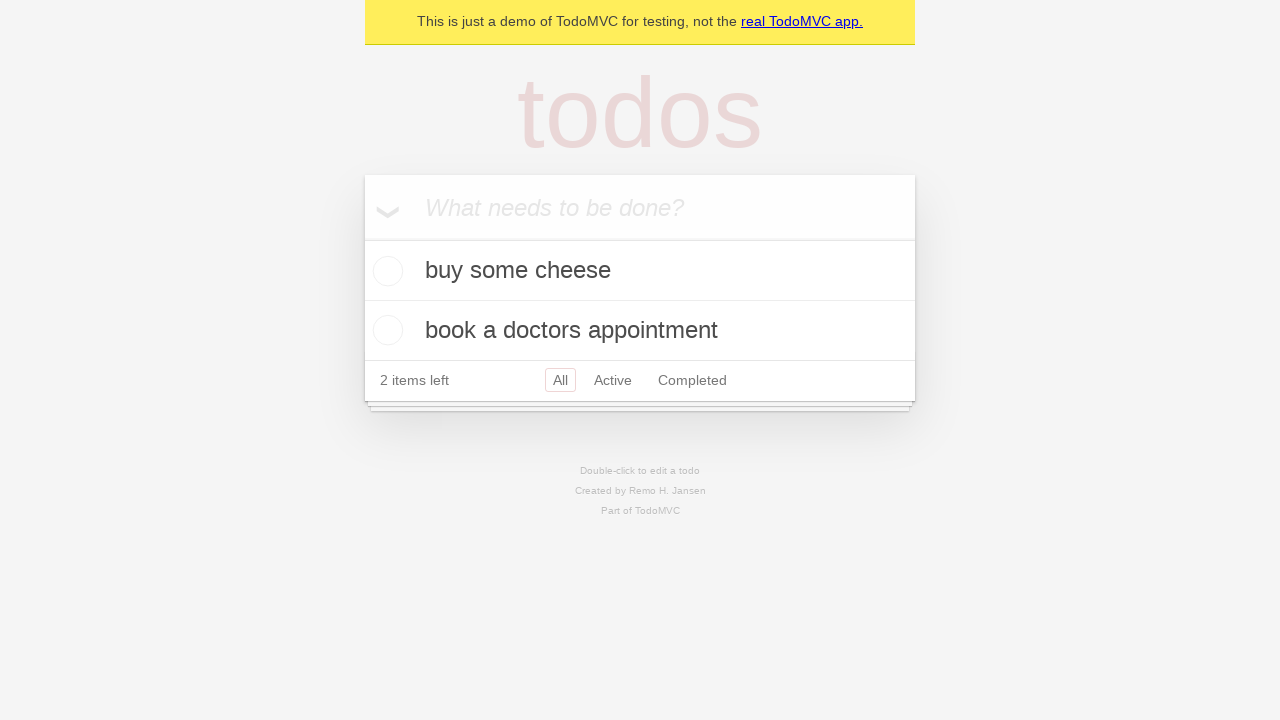